Tests table sorting using semantic class selectors by clicking the Due column header and verifying ascending sort order

Starting URL: http://the-internet.herokuapp.com/tables

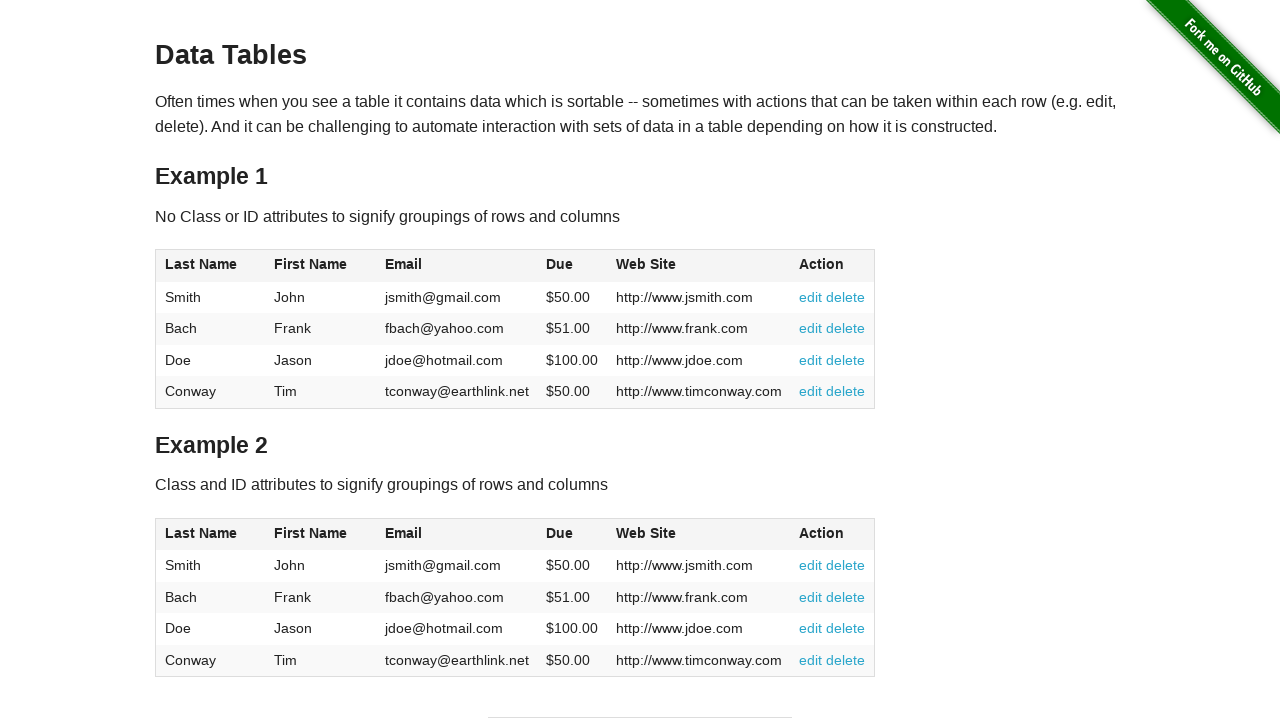

Clicked Due column header to sort at (560, 533) on #table2 thead .dues
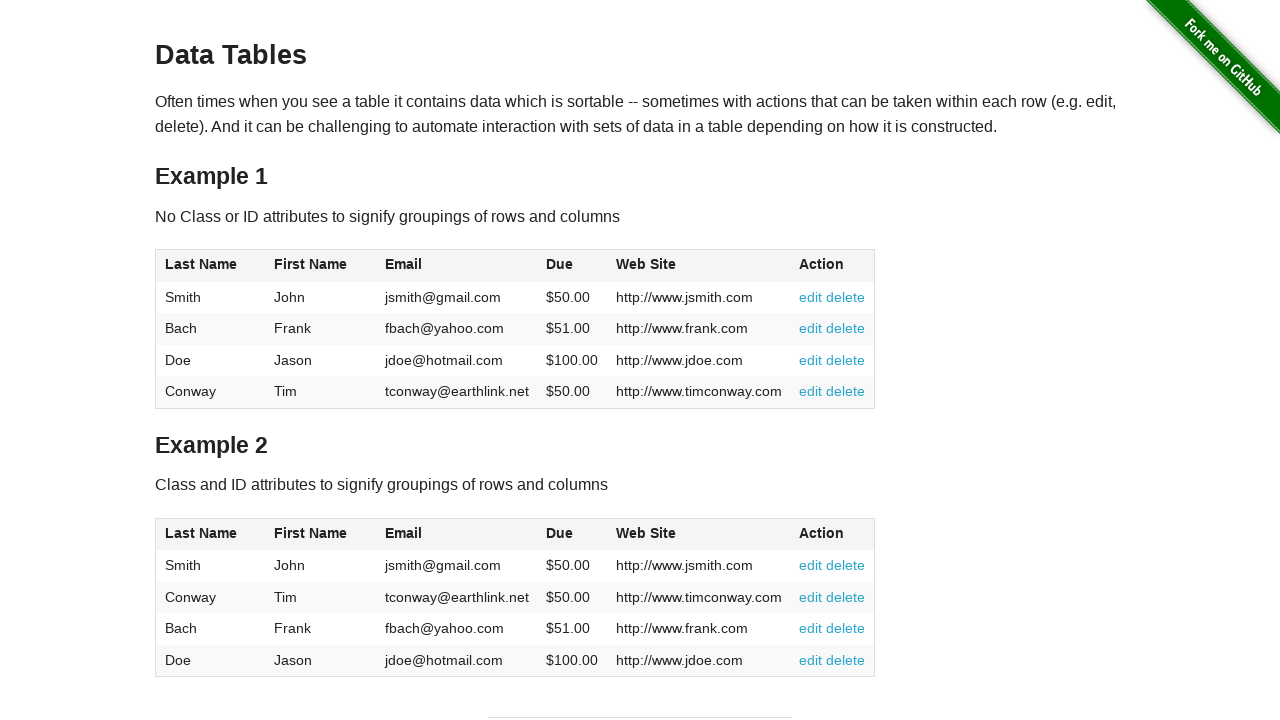

Due column values loaded in table body
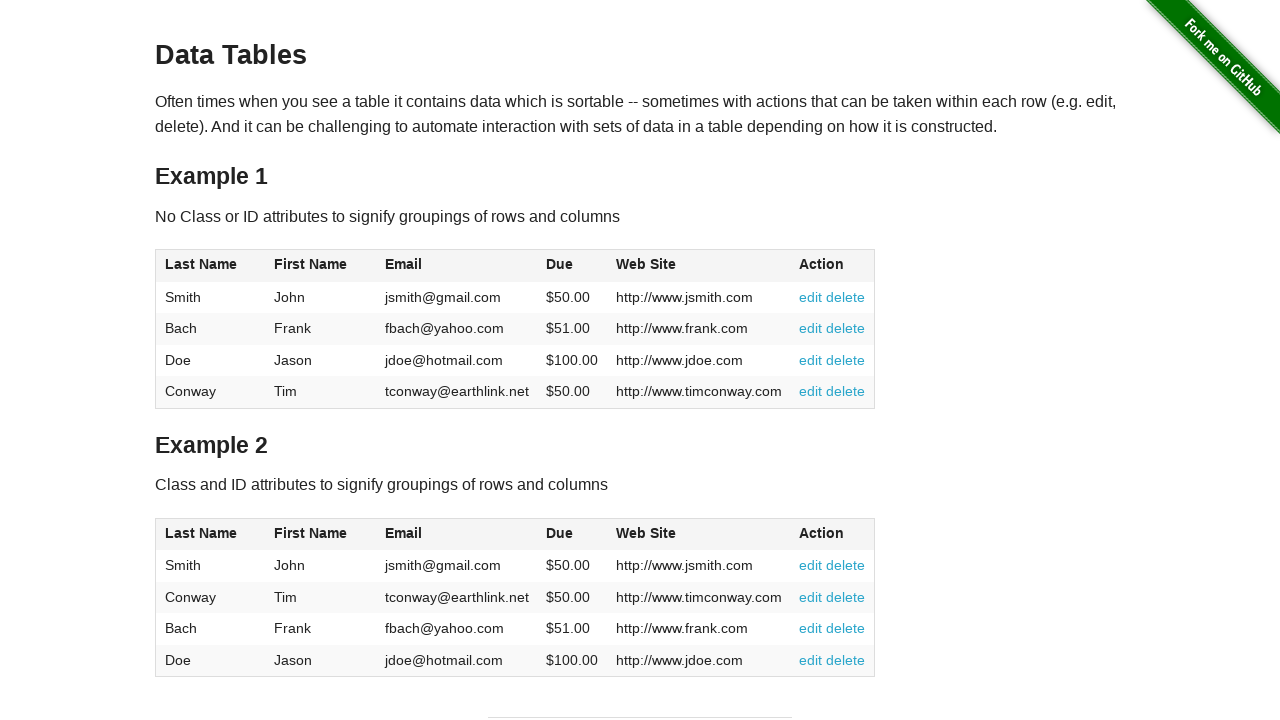

Retrieved all Due column values from table
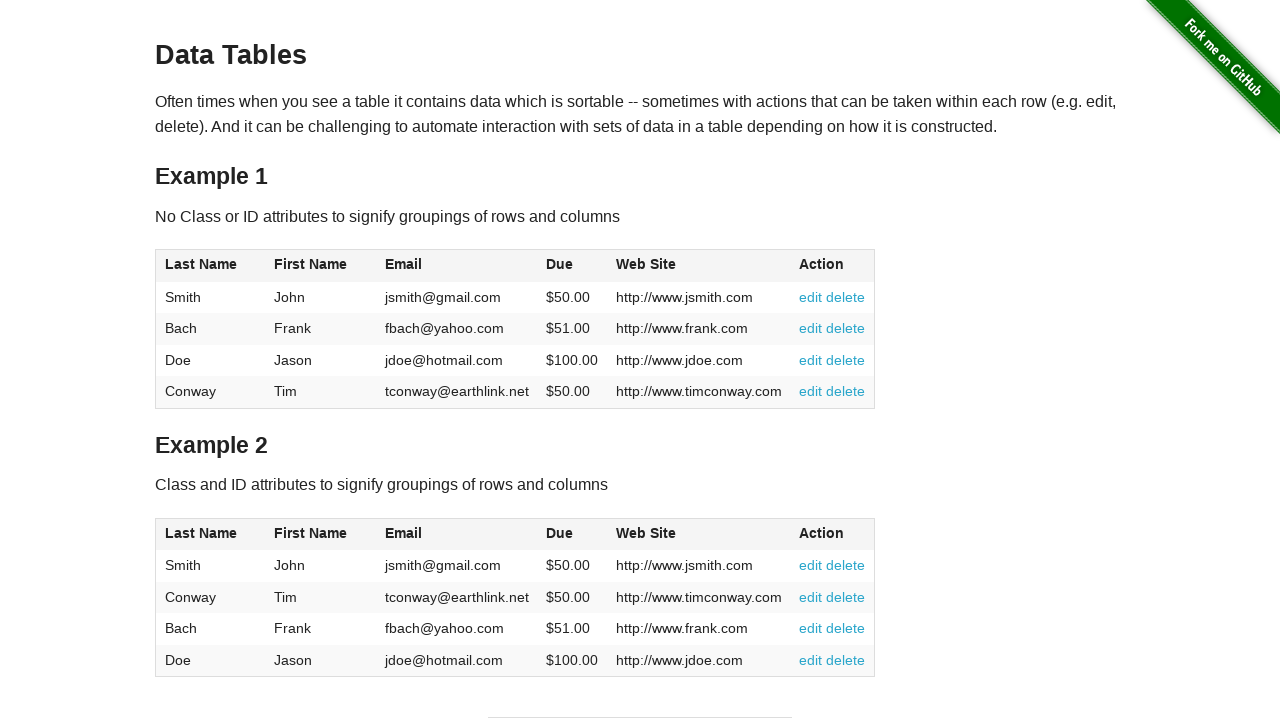

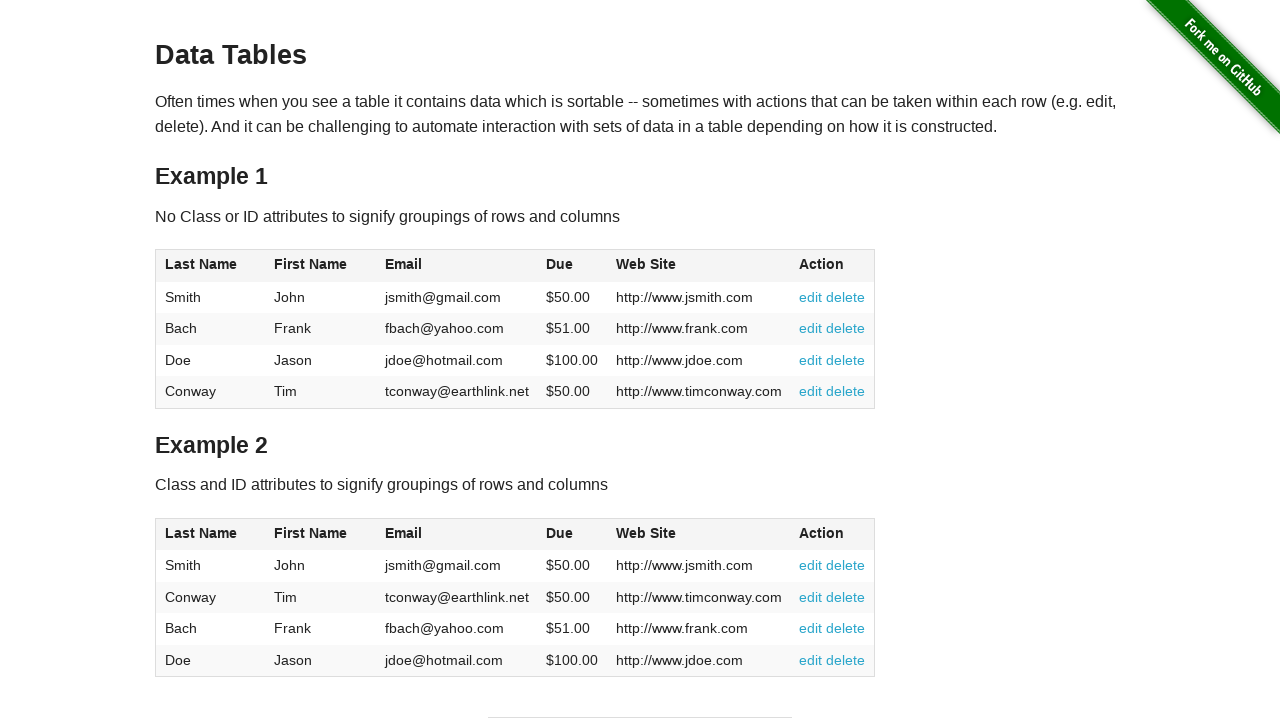